Tests standard click functionality by clicking a button and verifying the dynamic click confirmation message is displayed

Starting URL: https://demoqa.com/buttons

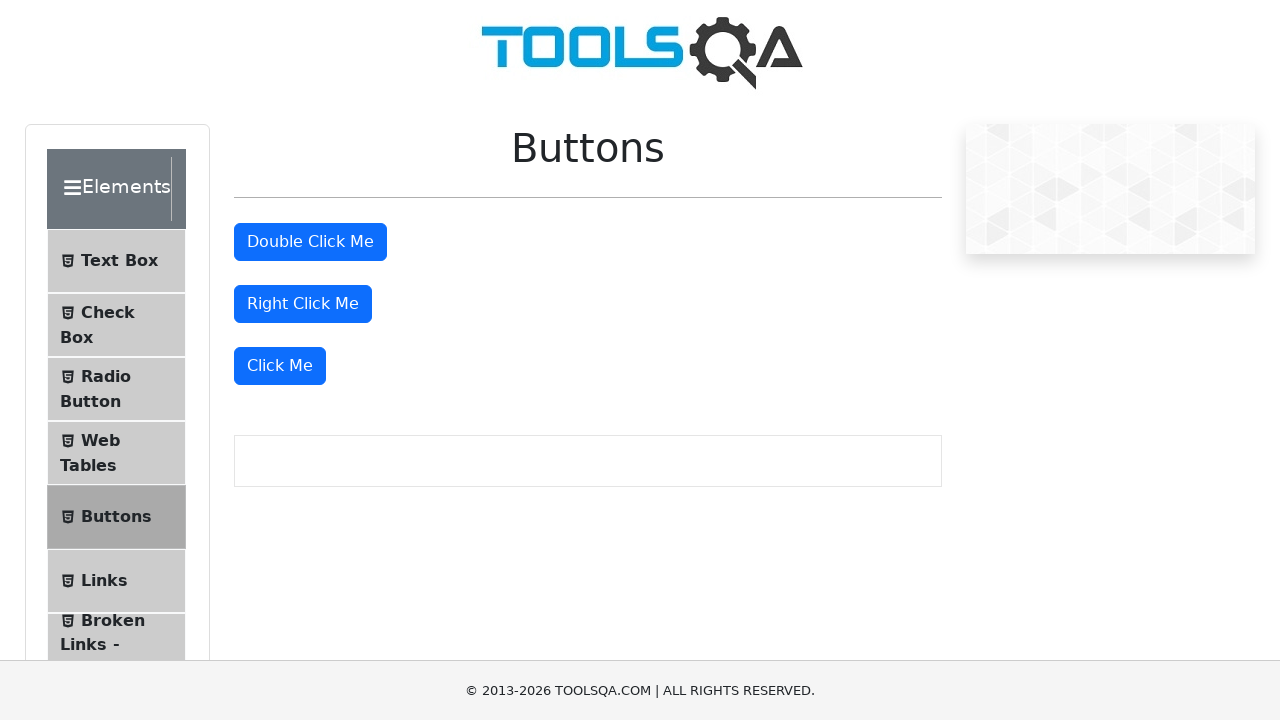

Located the 'Click Me' button
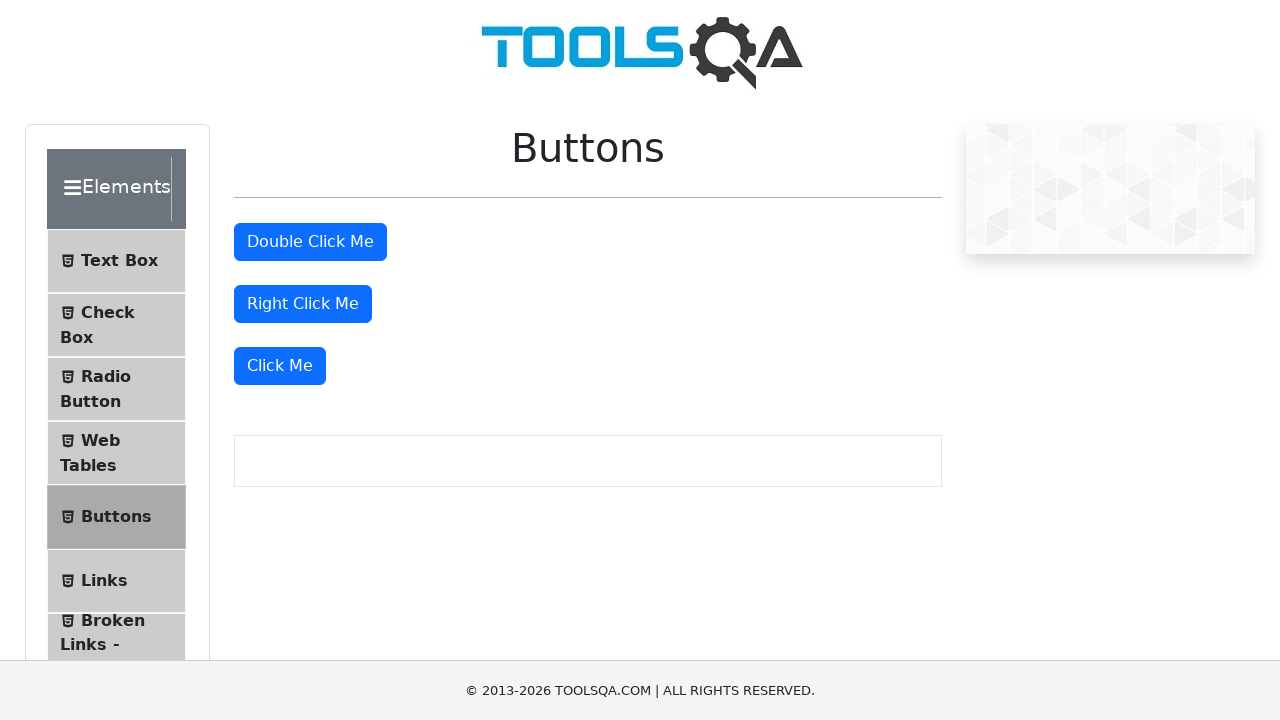

Scrolled the 'Click Me' button into view
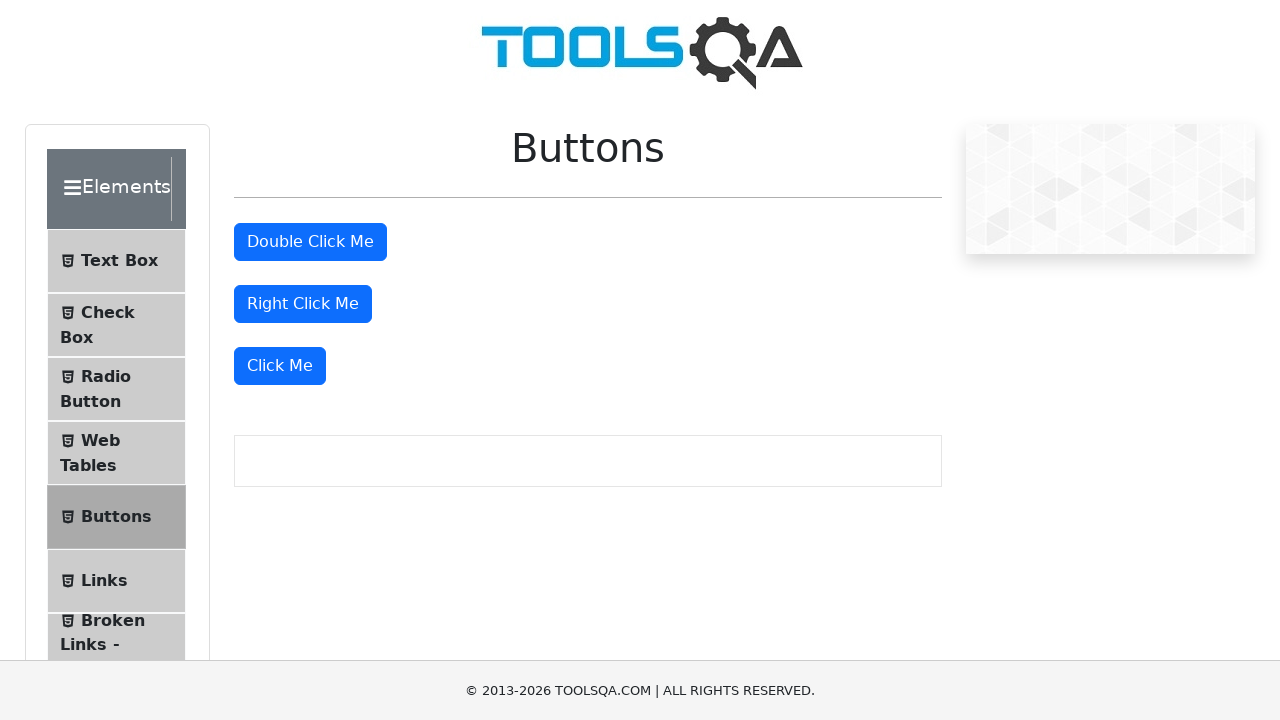

Clicked the 'Click Me' button at (280, 366) on xpath=//button[text()='Click Me']
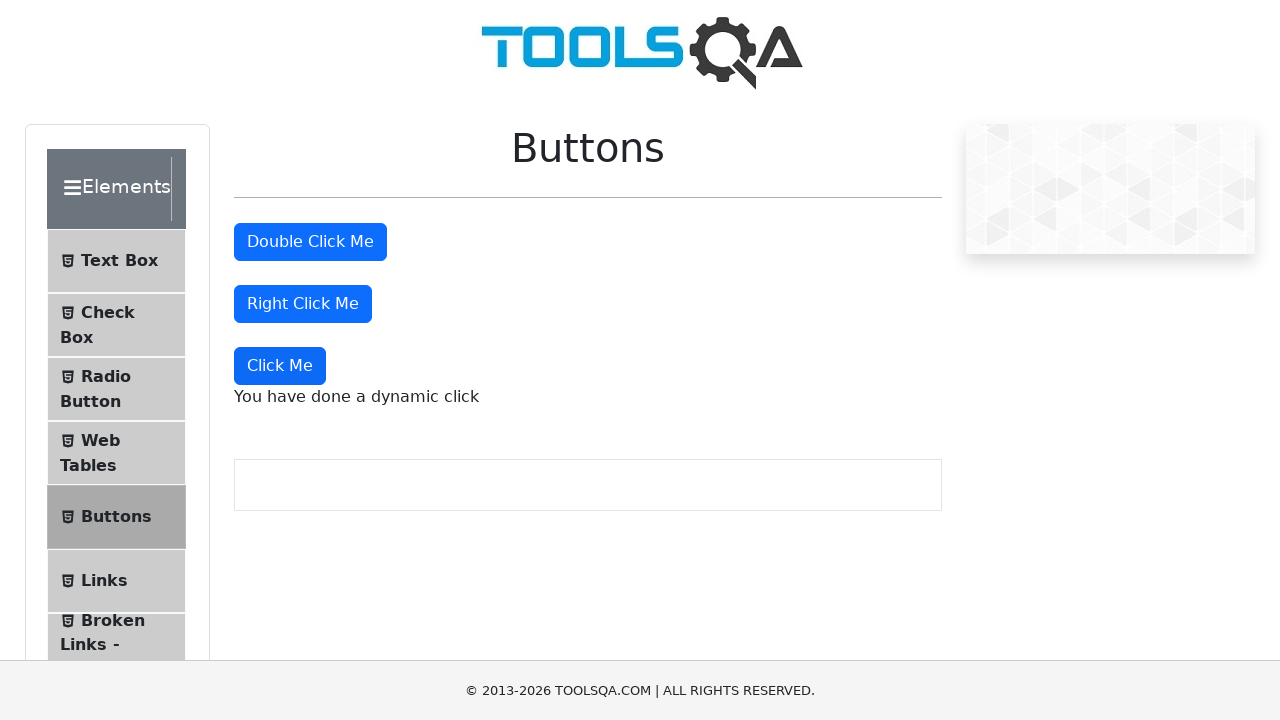

Dynamic click confirmation message is displayed
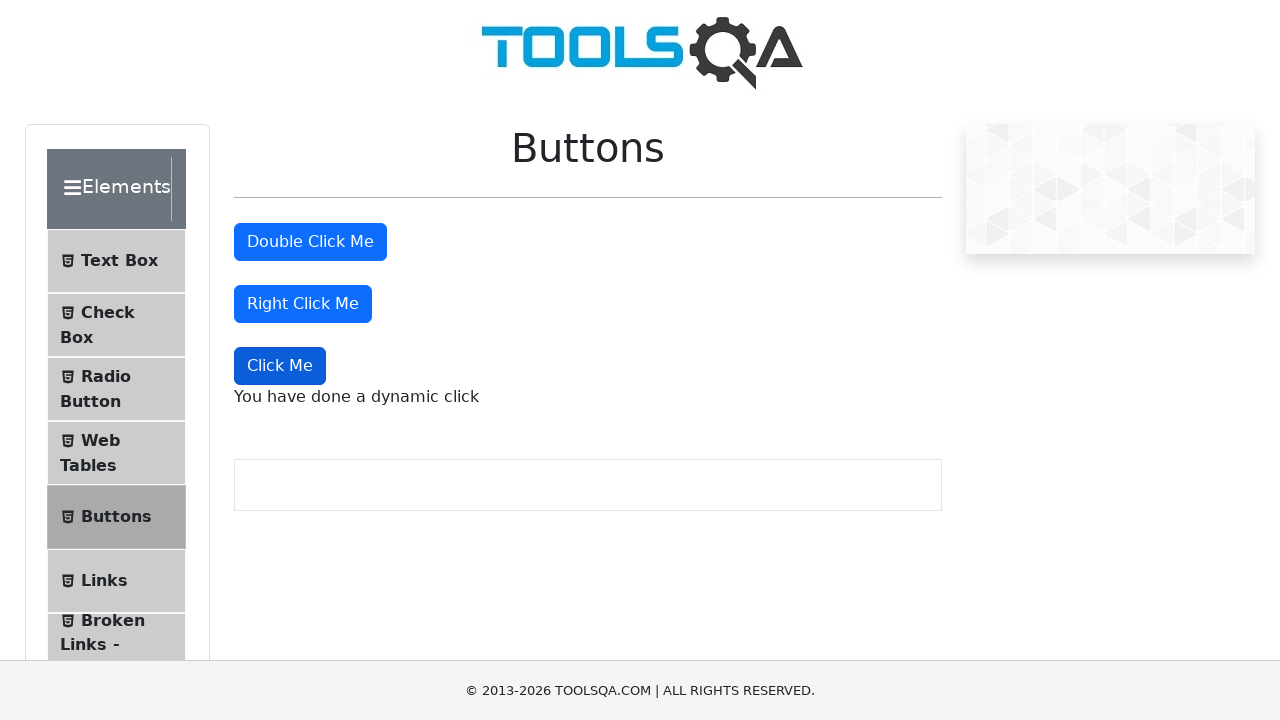

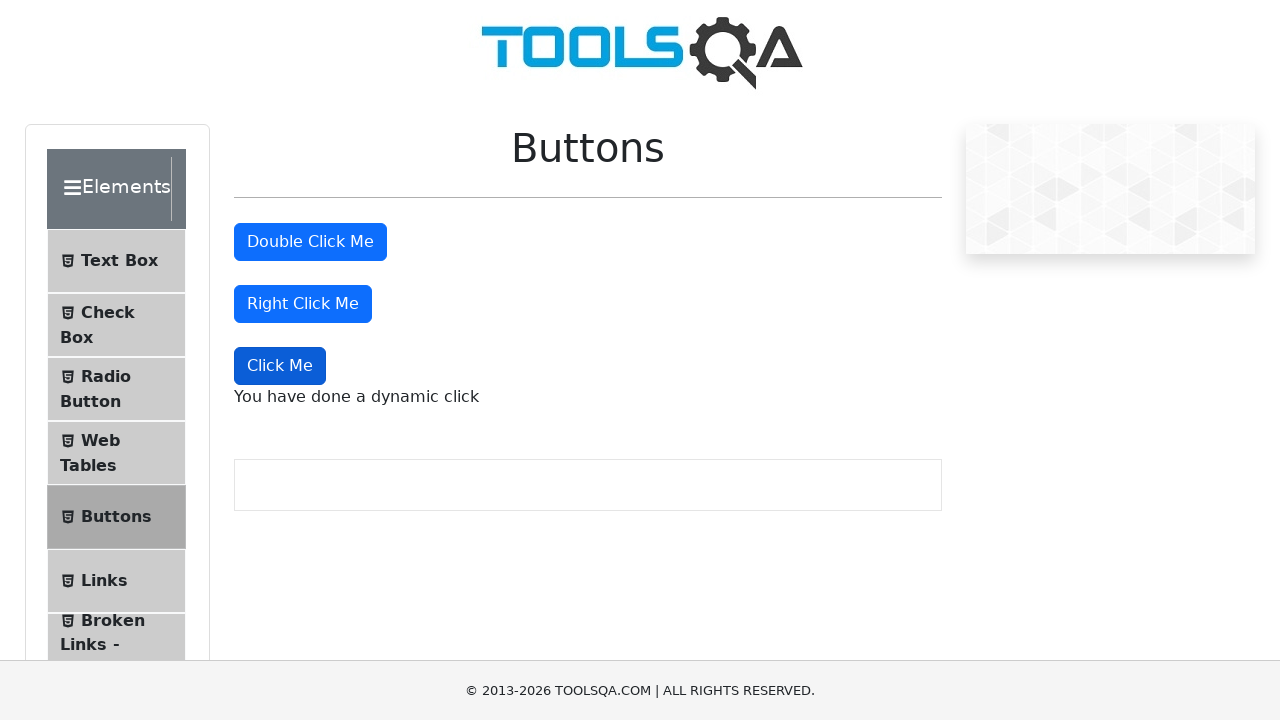